Tests deleting a customer by clicking the Delete button for a specific customer row and verifying the customer is removed from the table

Starting URL: https://www.globalsqa.com/angularJs-protractor/BankingProject/#/manager

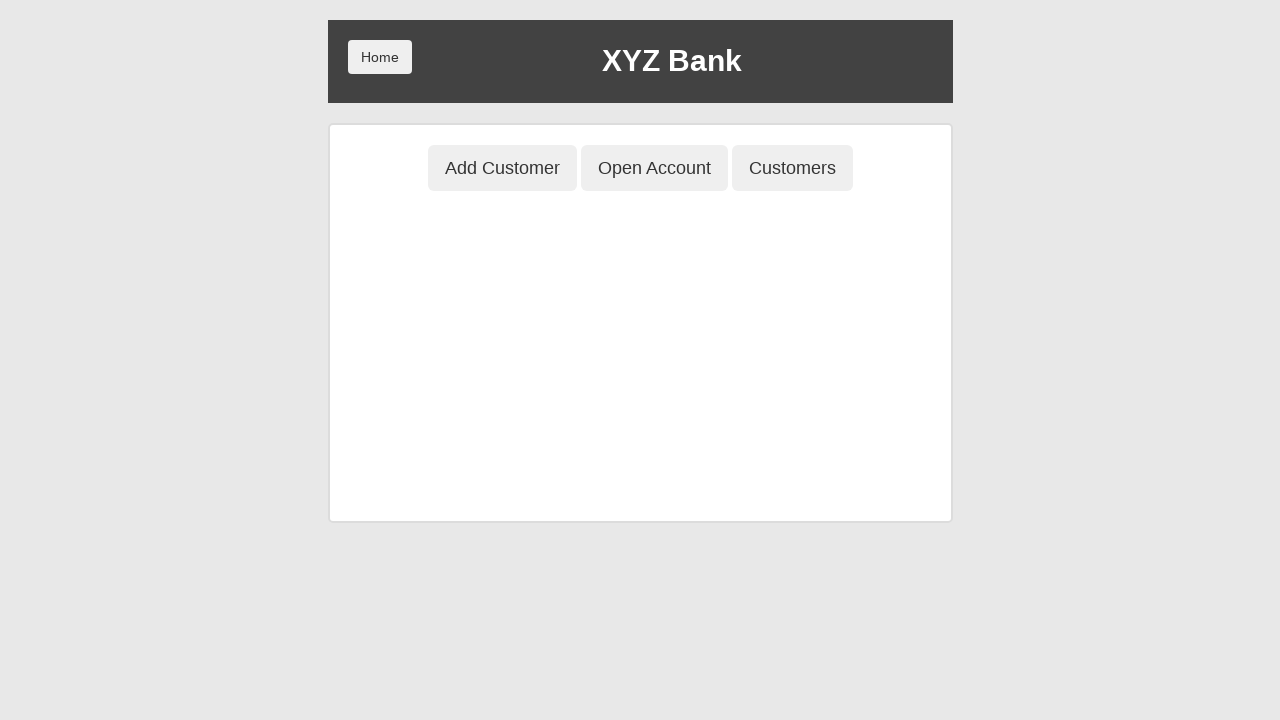

Clicked Customers button to view customer list at (792, 168) on button[ng-class='btnClass3']
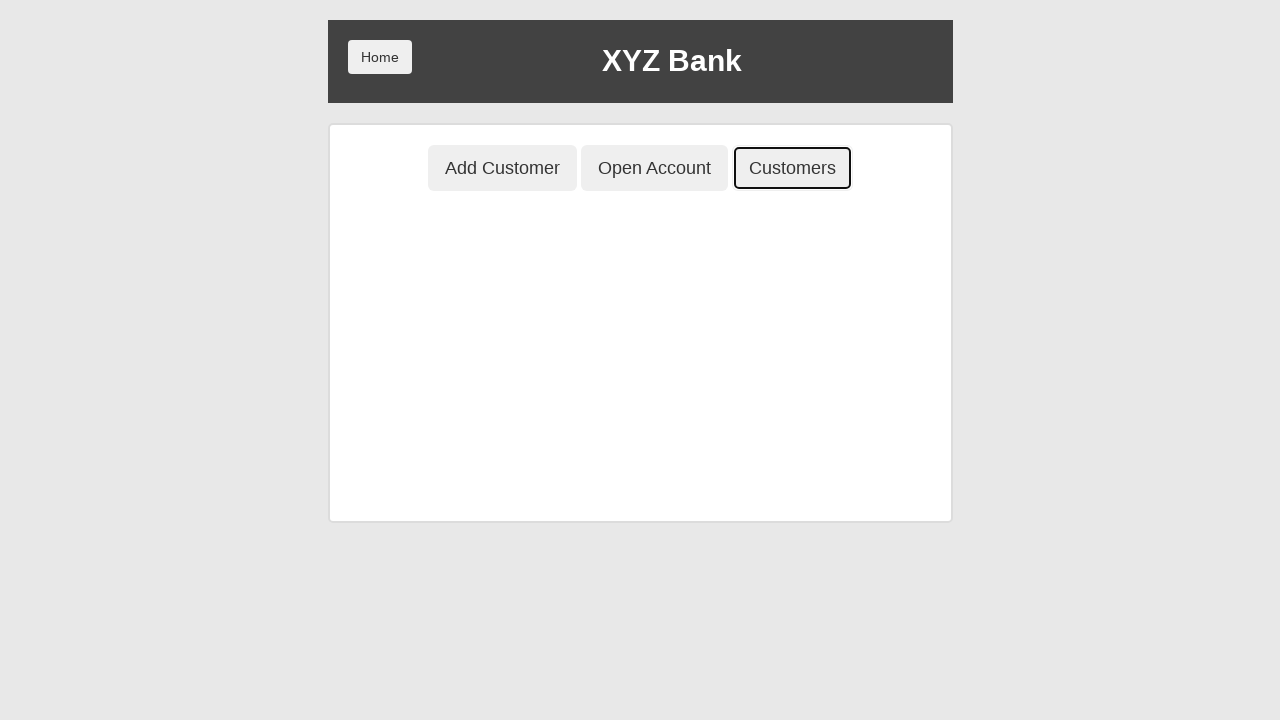

Customers table loaded
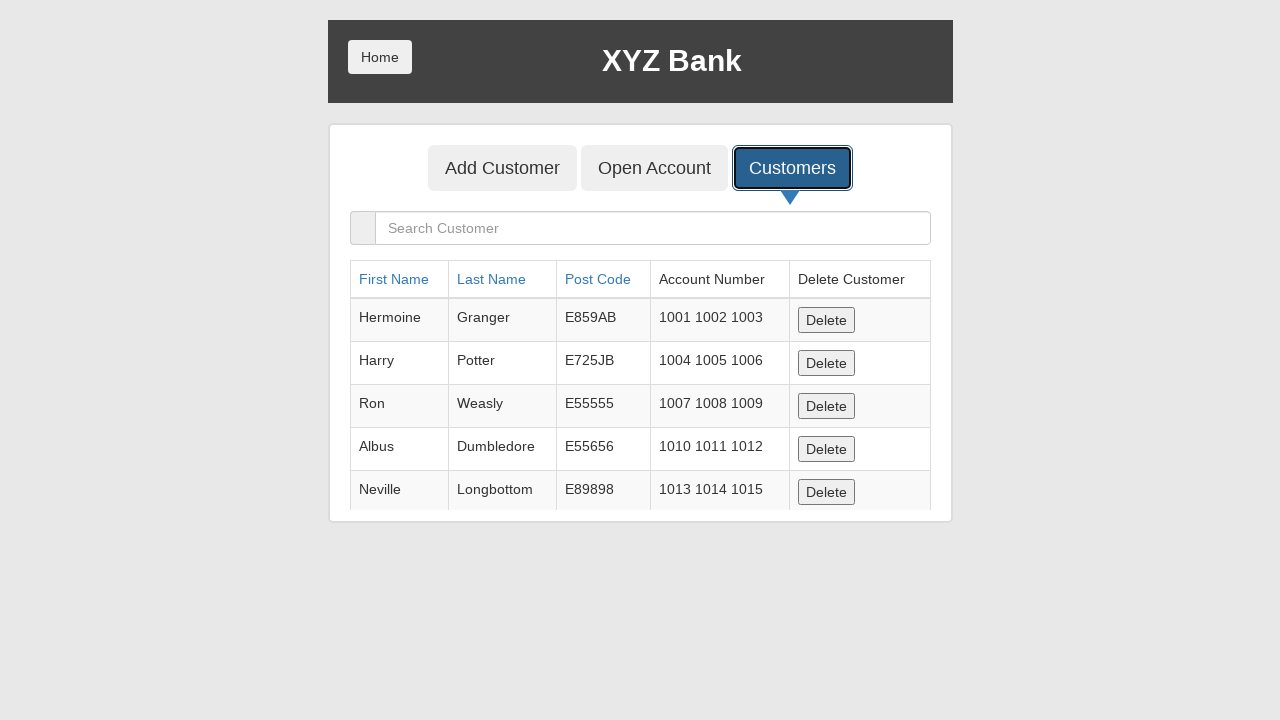

Retrieved first customer name for deletion verification: Hermoine
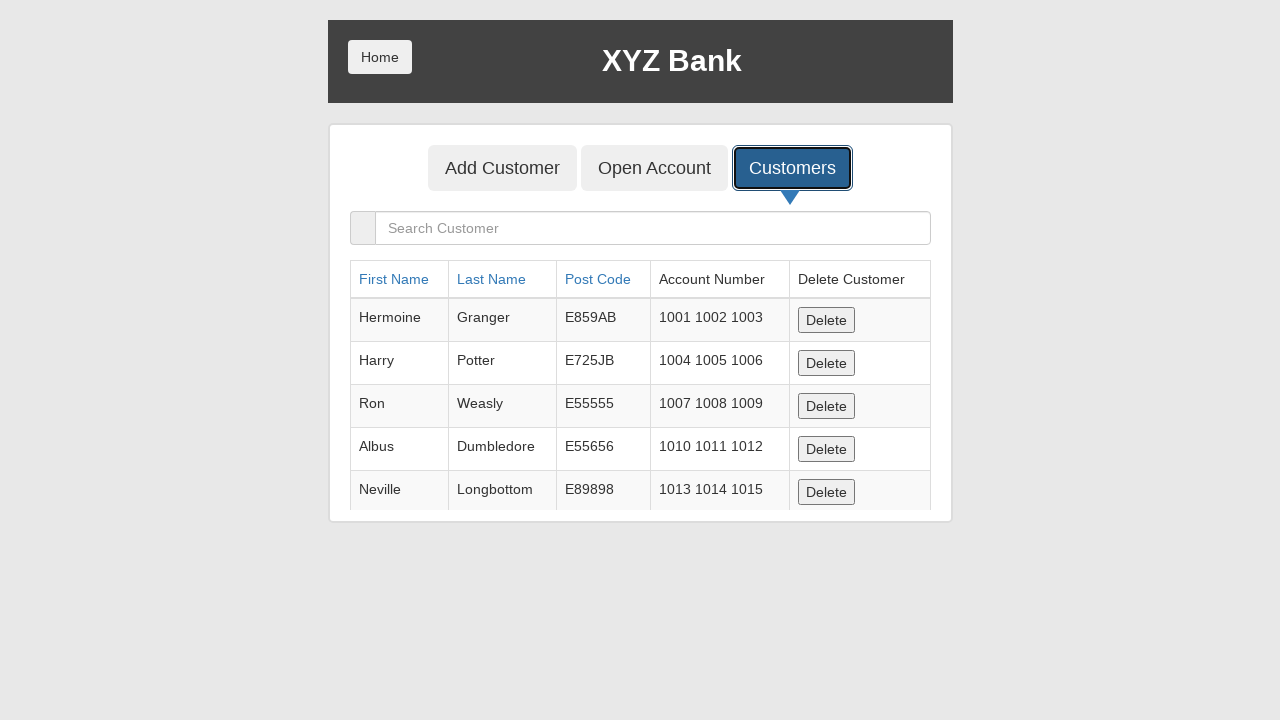

Clicked Delete button for customer 'Hermoine' at (826, 320) on table.table tbody tr >> nth=0 >> button[ng-click='deleteCust(cust)']
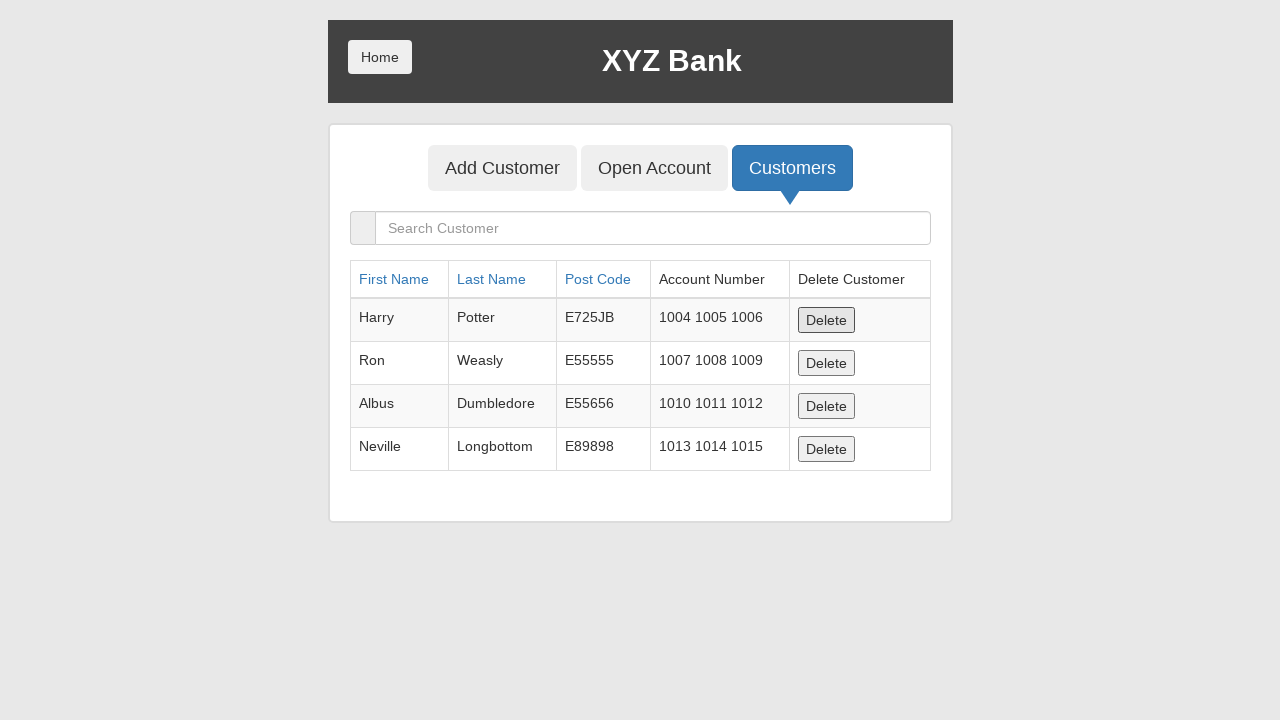

Waited 500ms for table to update after deletion
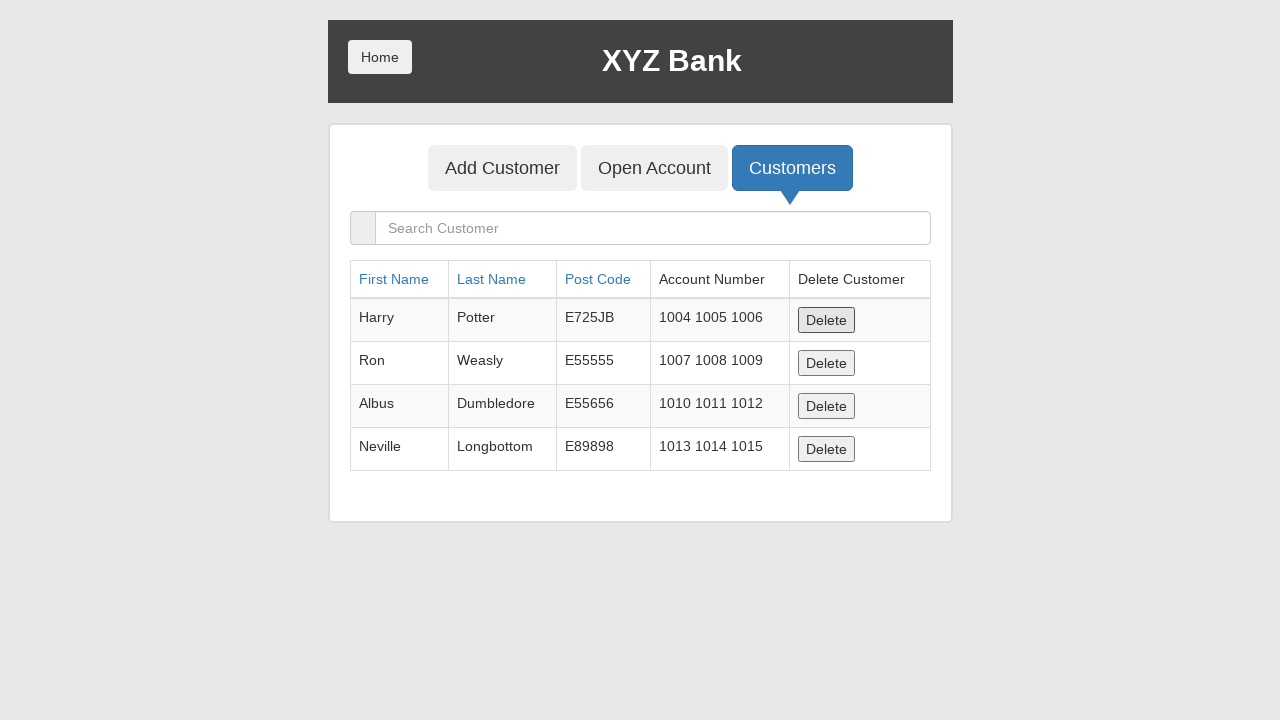

Checked remaining customer rows in table
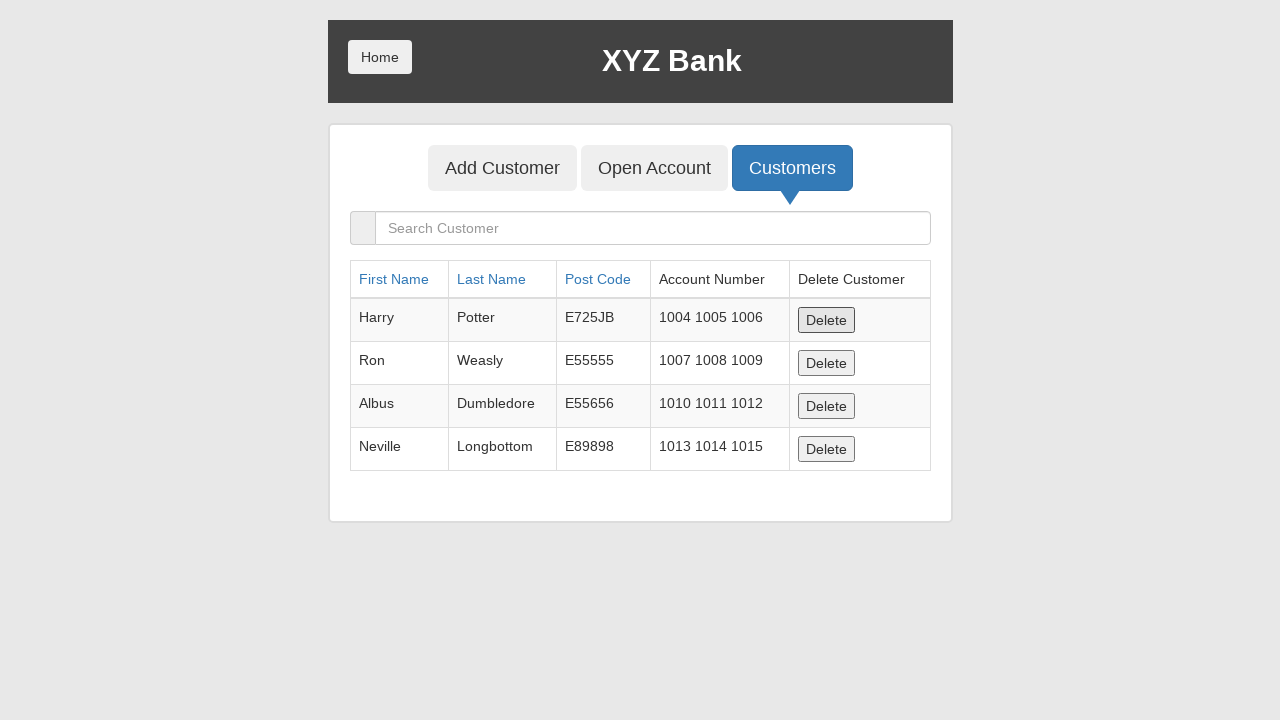

Retrieved new first customer name: Harry
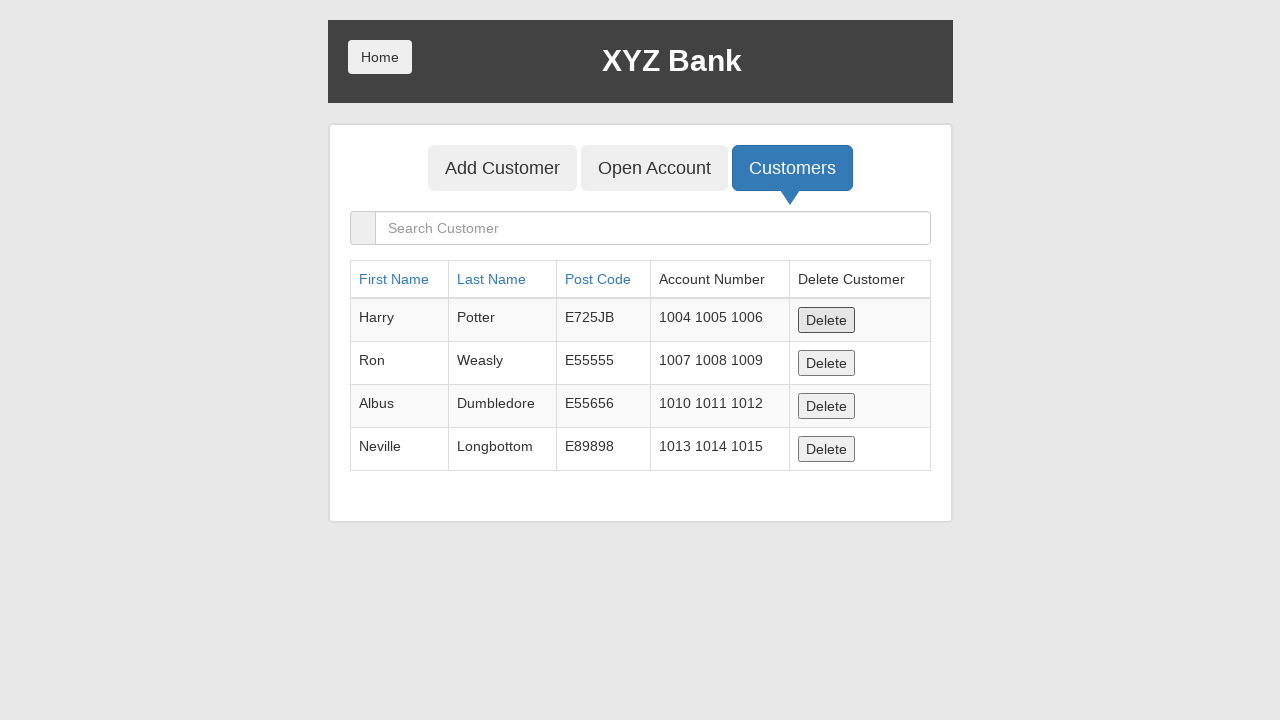

Verified that customer 'Hermoine' was successfully deleted from the table
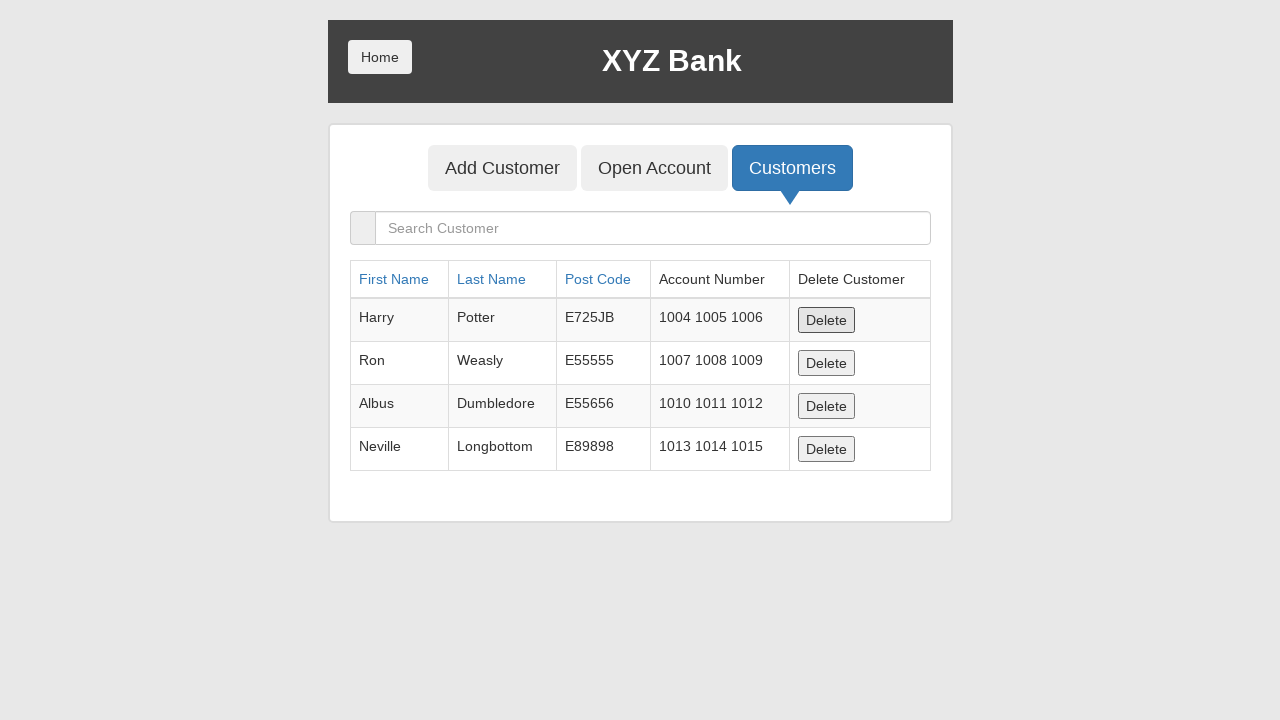

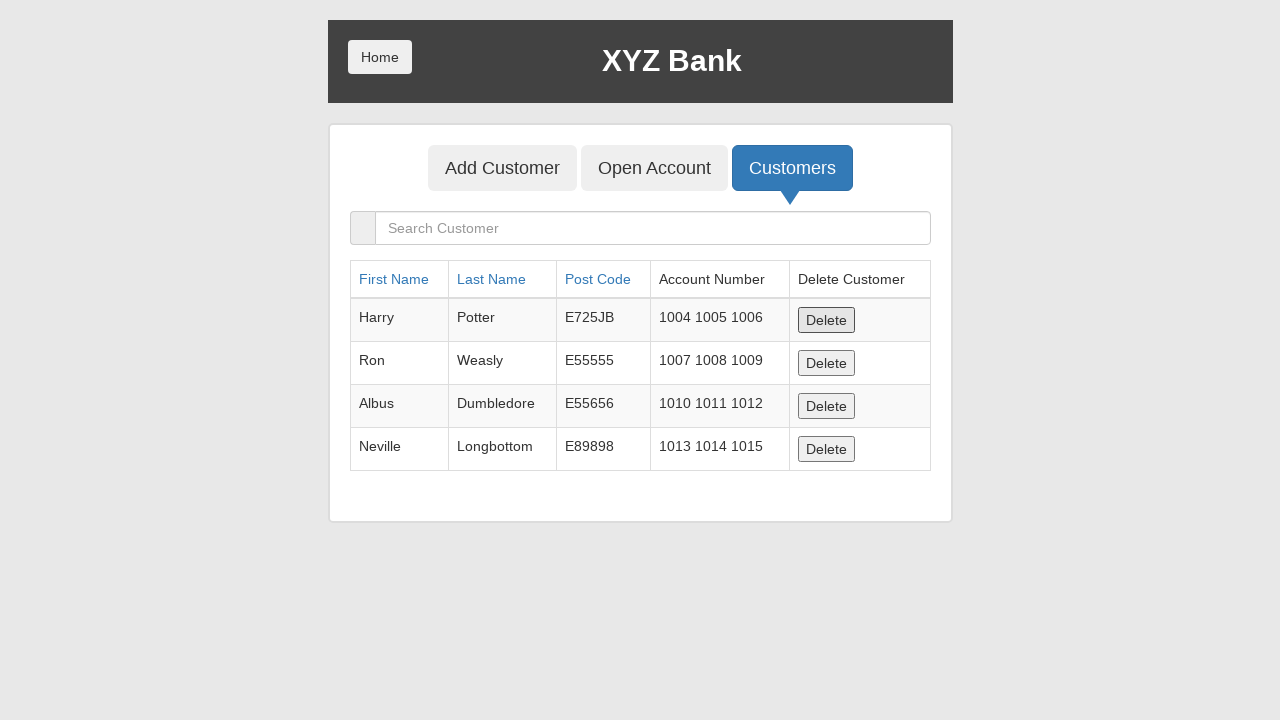